Tests finding a button element by its name attribute

Starting URL: https://www.ultimateqa.com/simple-html-elements-for-automation/

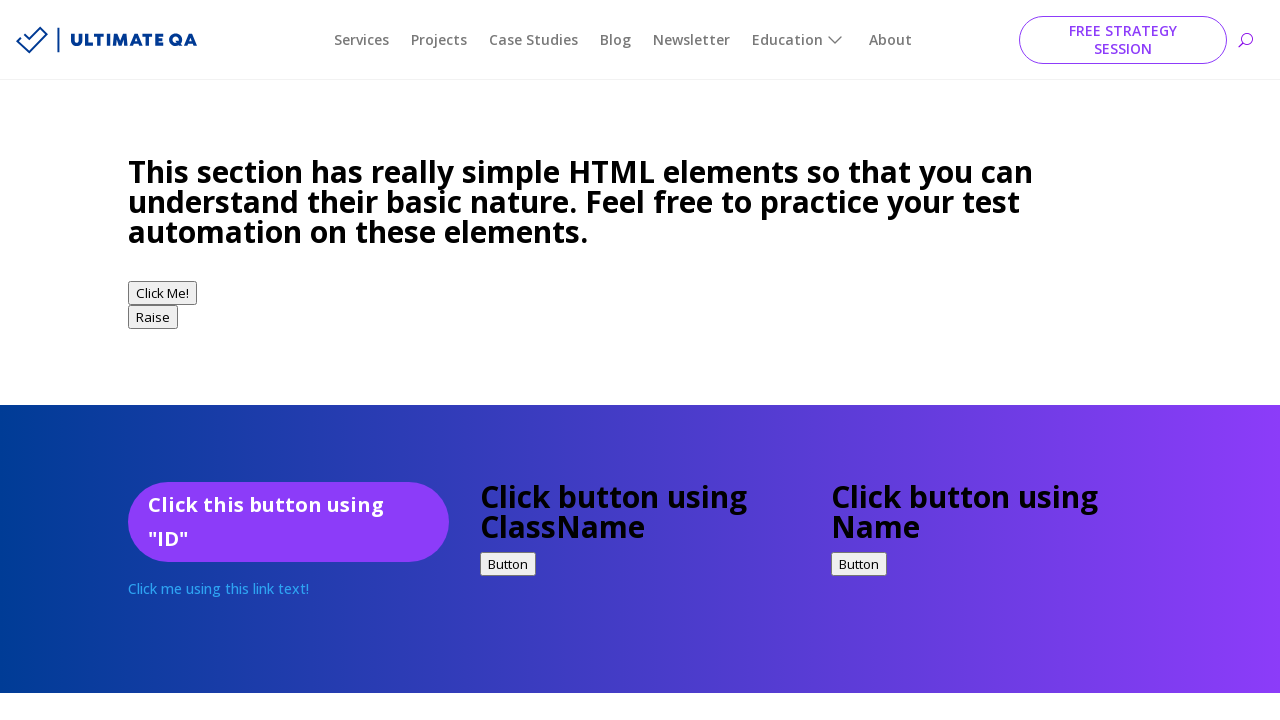

Waited for button element with name='button1' to be visible
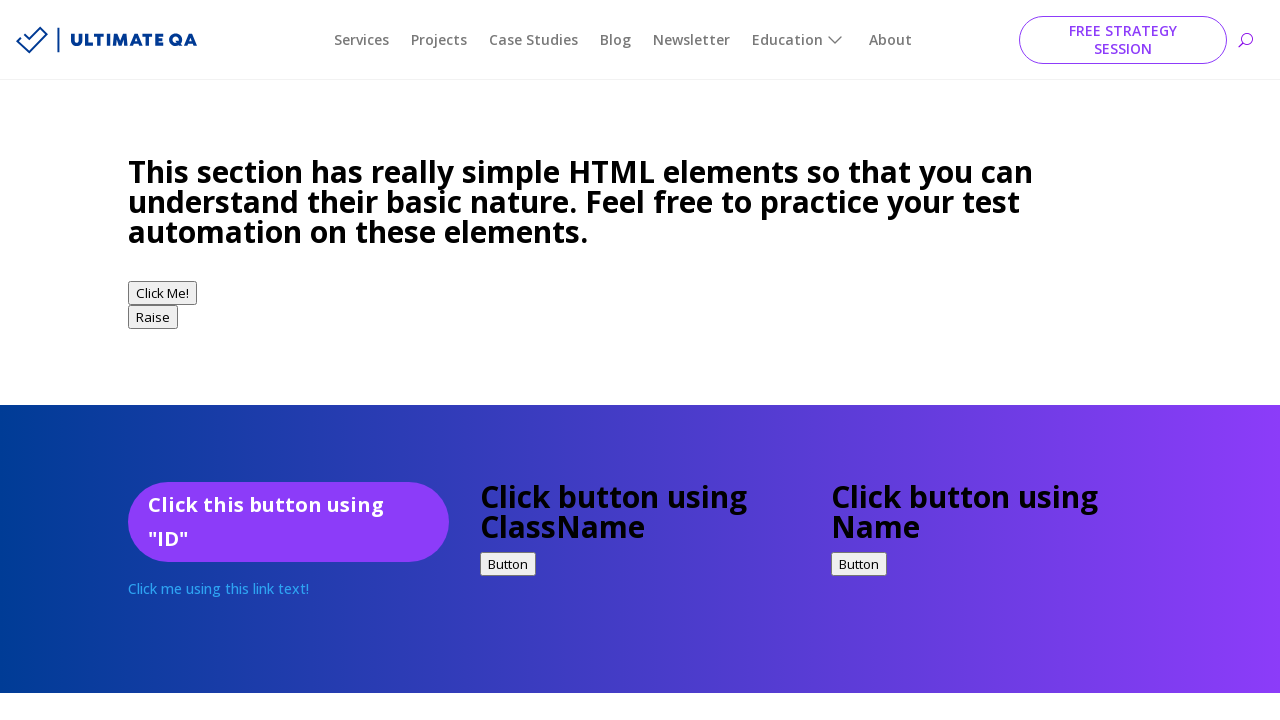

Clicked button element found by name attribute 'button1' at (859, 564) on [name='button1']
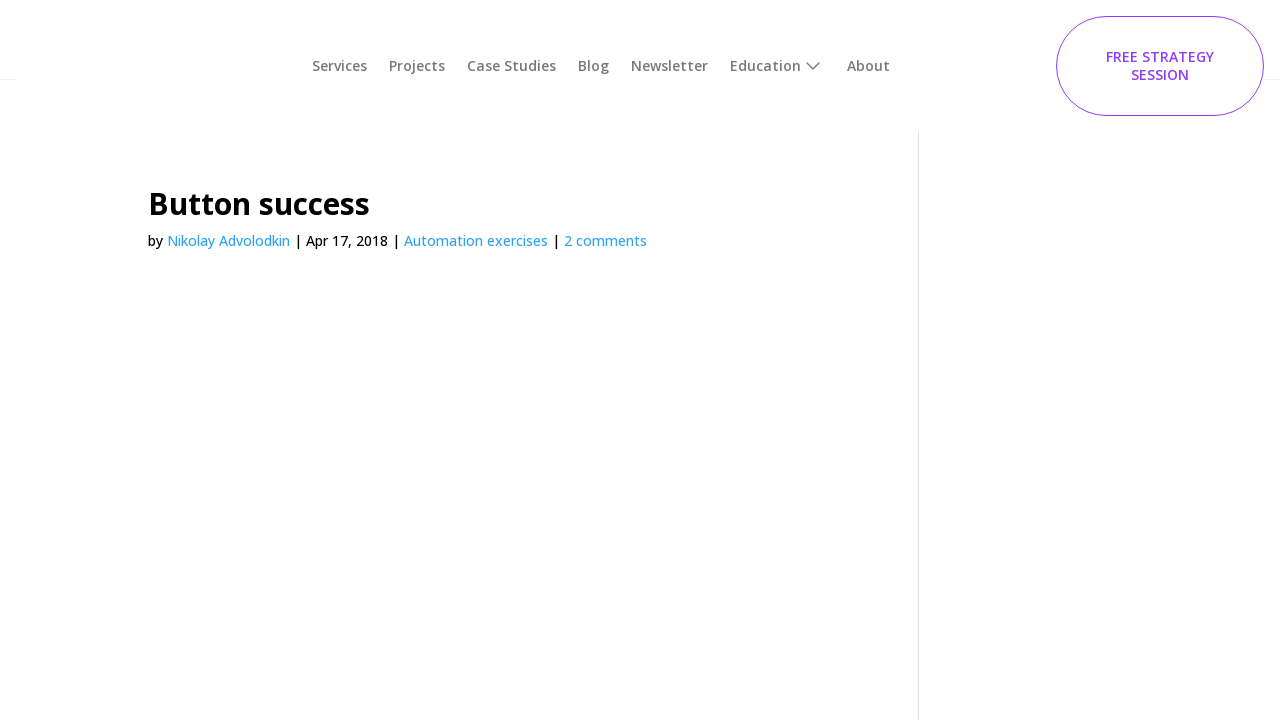

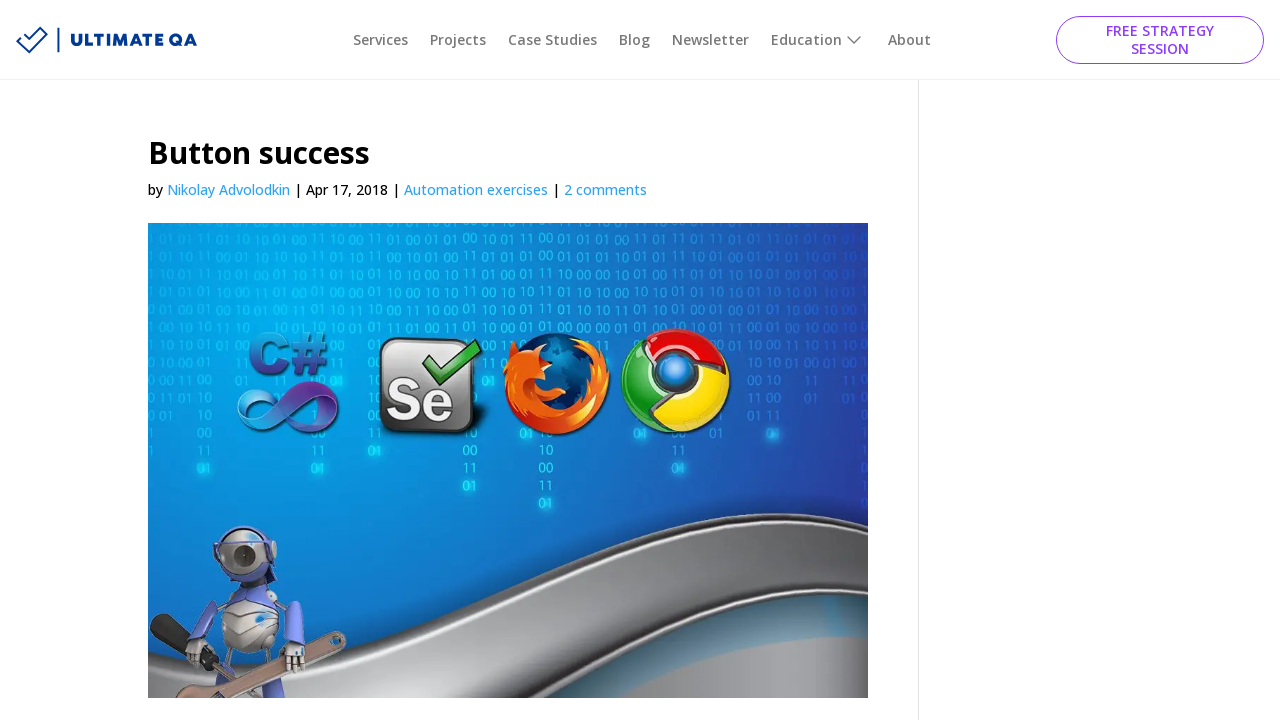